Tests handling multiple browser windows by opening a new window and switching between parent and child windows

Starting URL: https://the-internet.herokuapp.com/

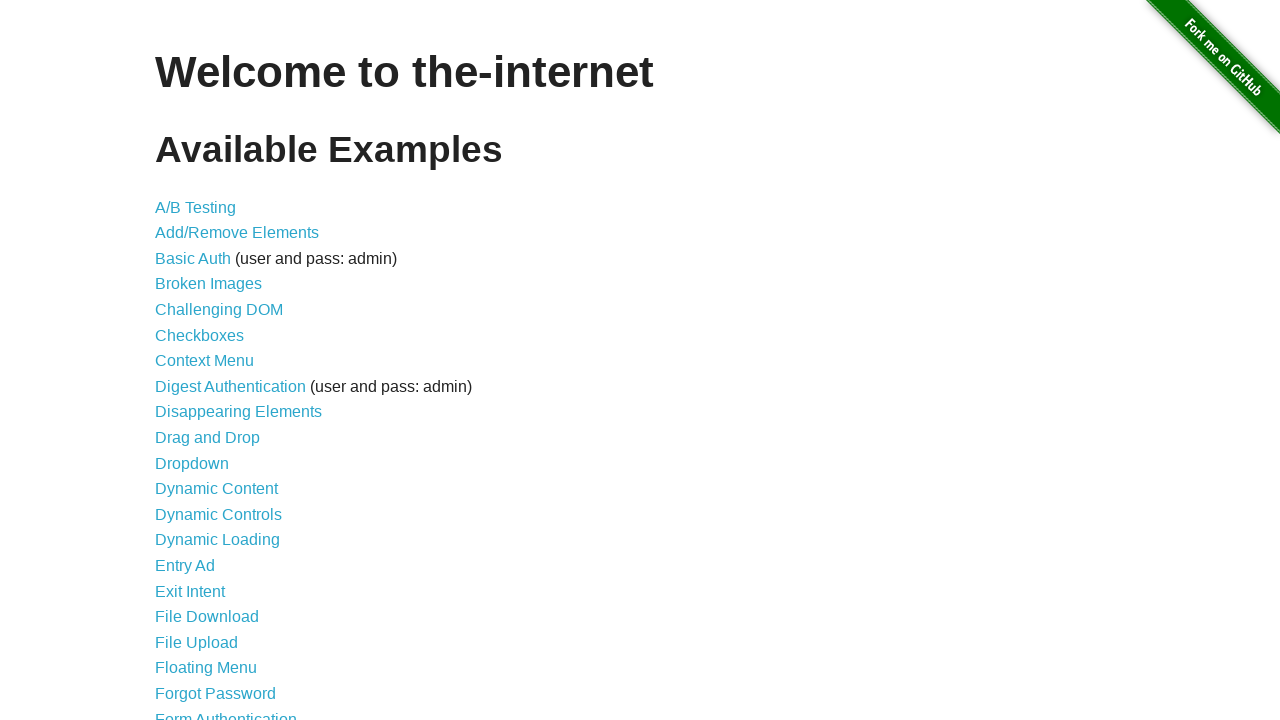

Clicked on the windows link at (218, 369) on a[href='/windows']
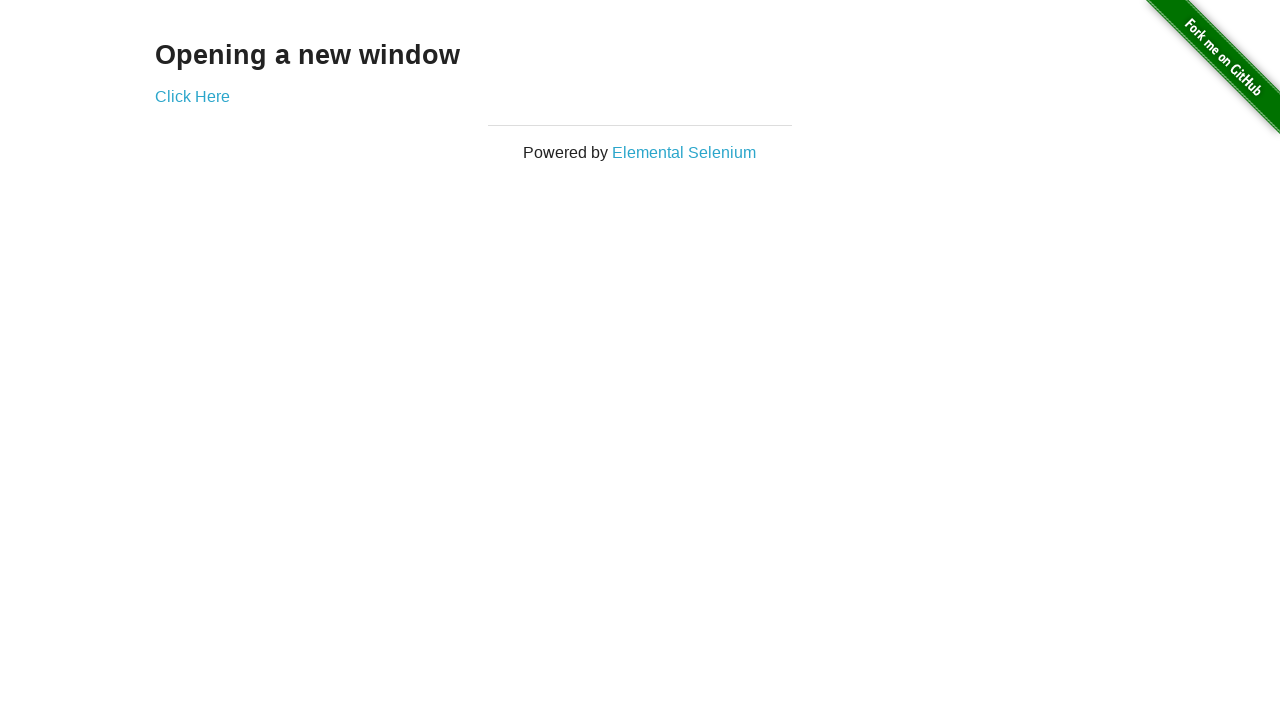

Clicked link to open new window at (192, 96) on a[href='/windows/new']
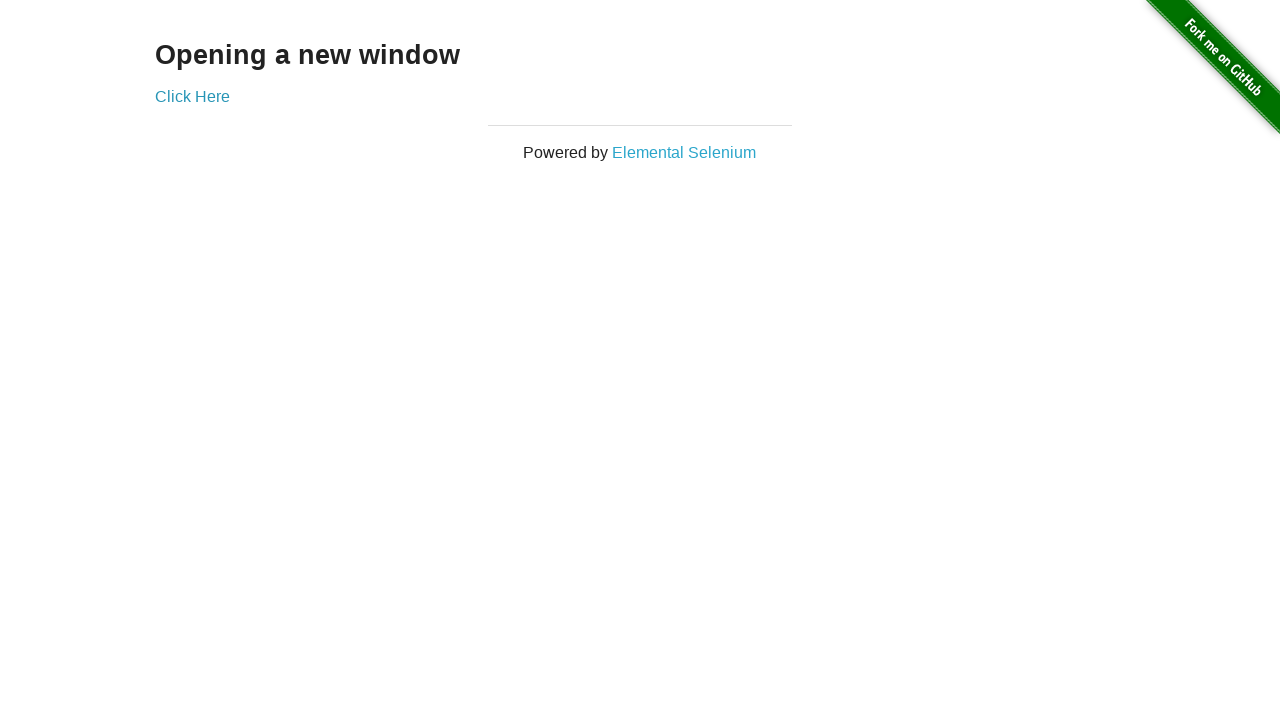

New window opened and captured
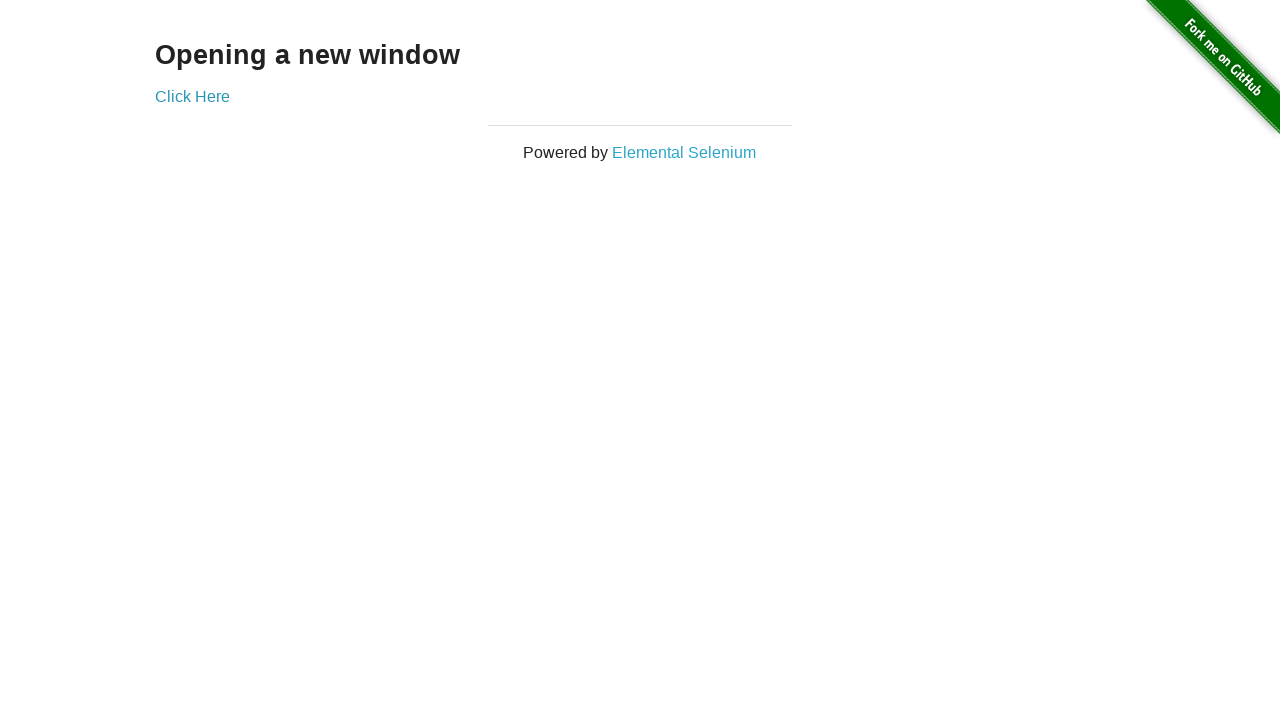

New window finished loading
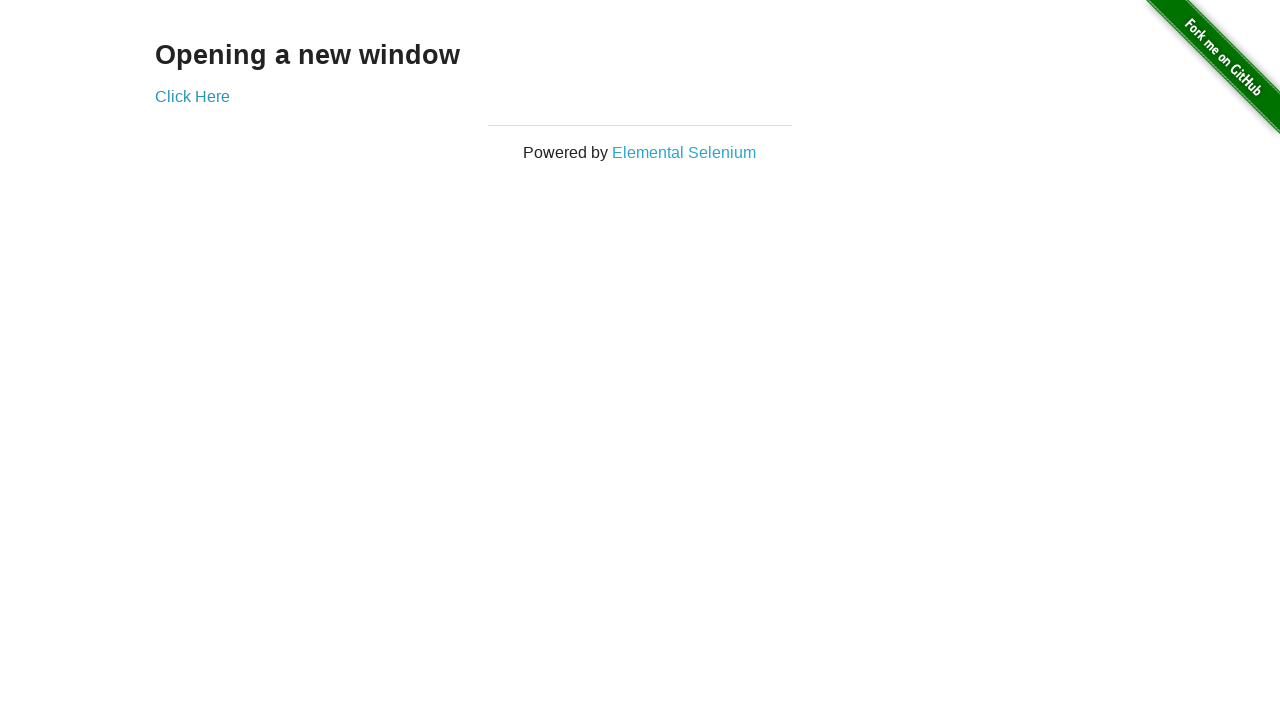

Located heading element in new window
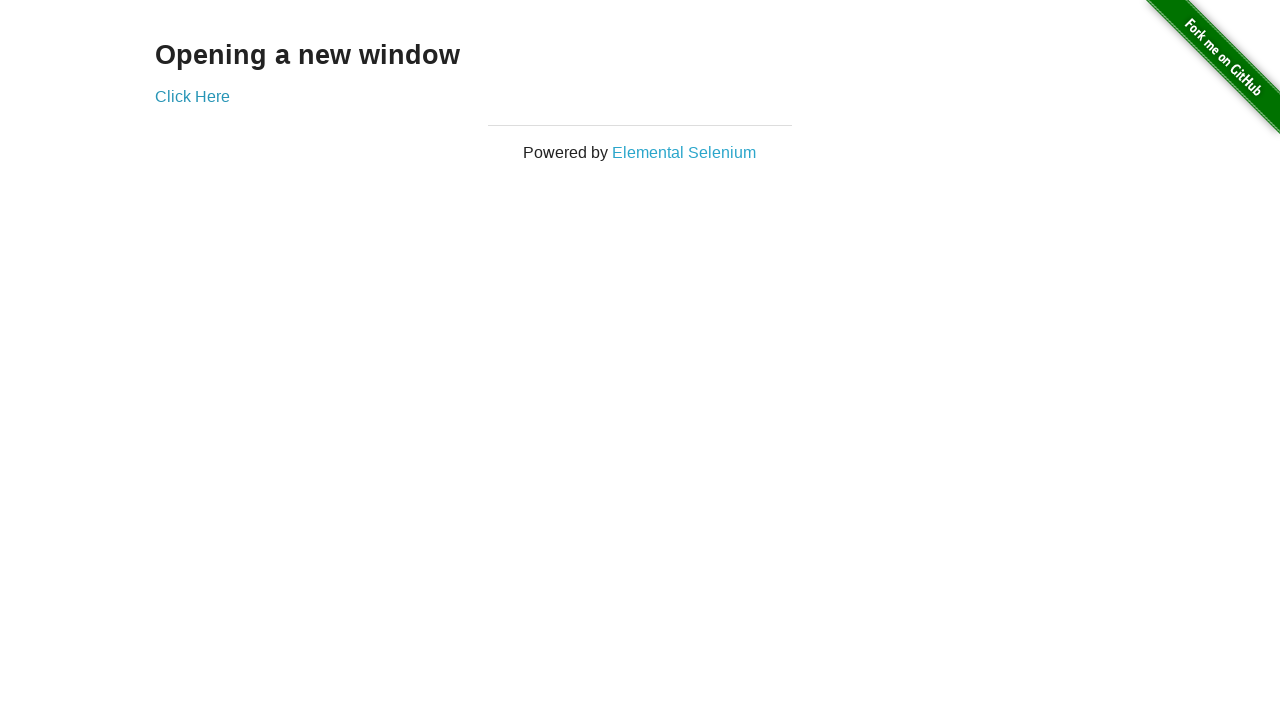

Switched back to original window and located heading element
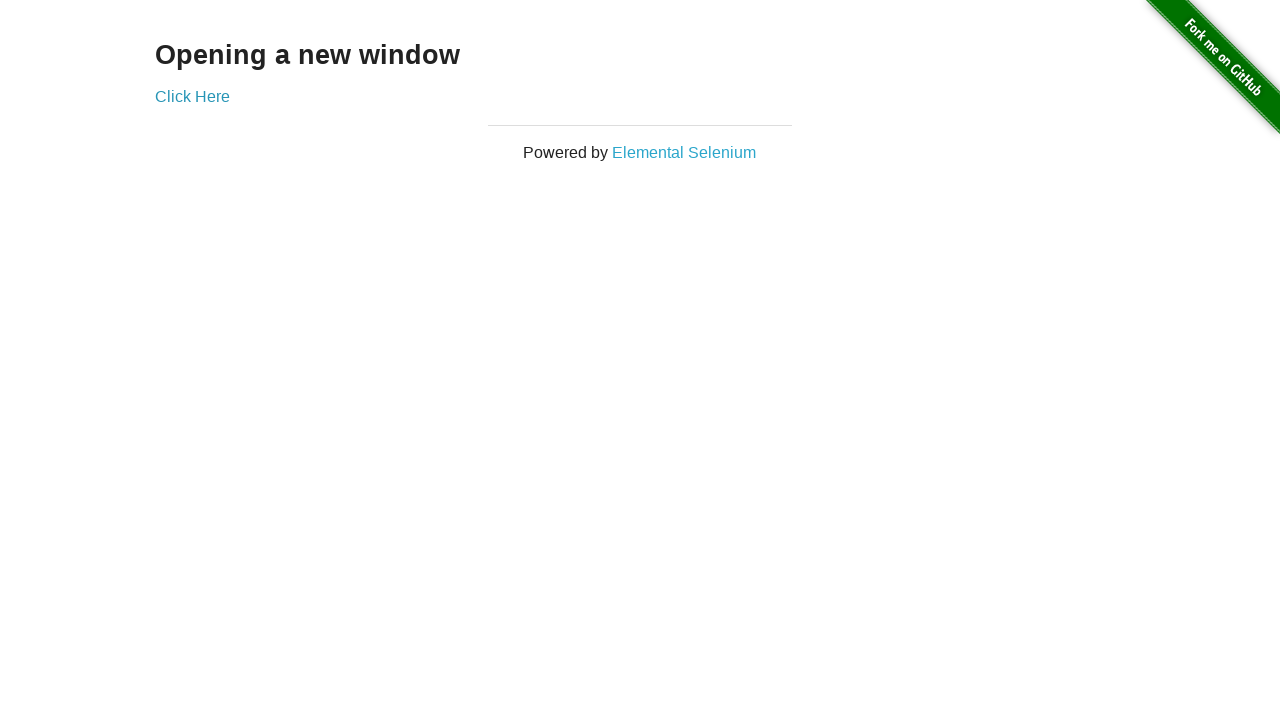

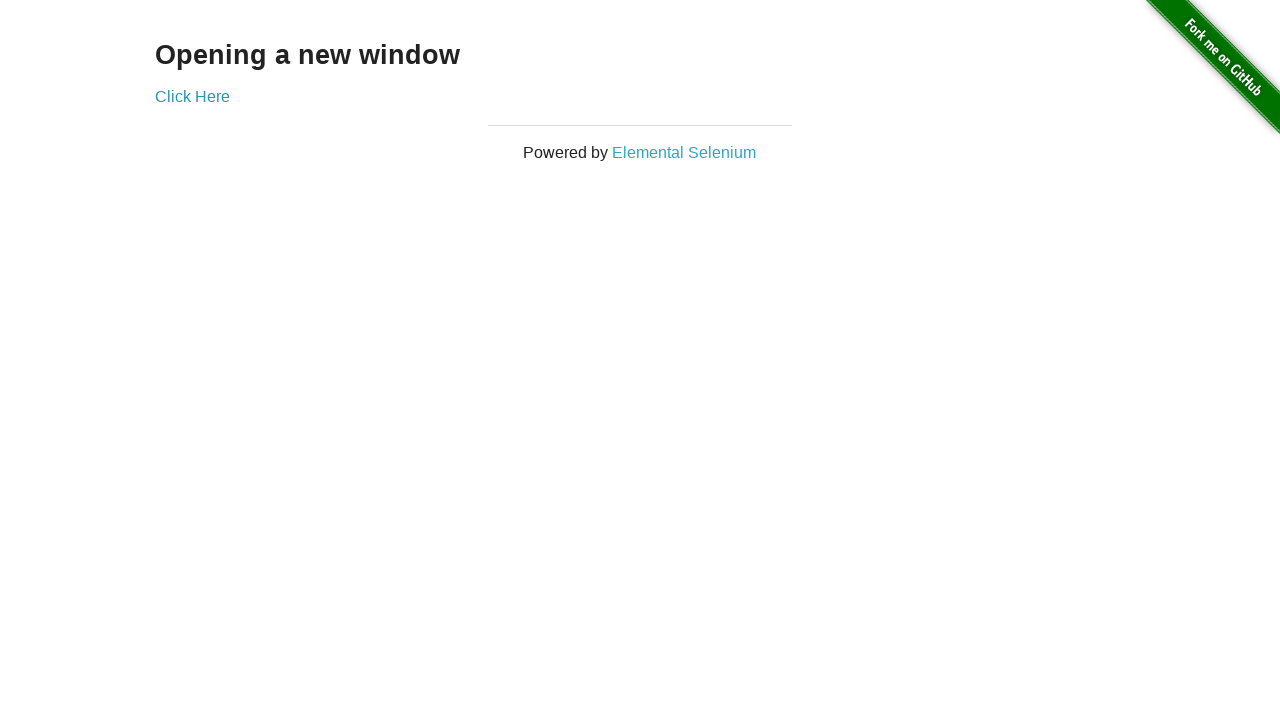